Creates a new paste on Pastebin by filling in the text content, selecting an expiration time of 10 minutes, entering a paste name, and clicking the create button.

Starting URL: https://pastebin.com

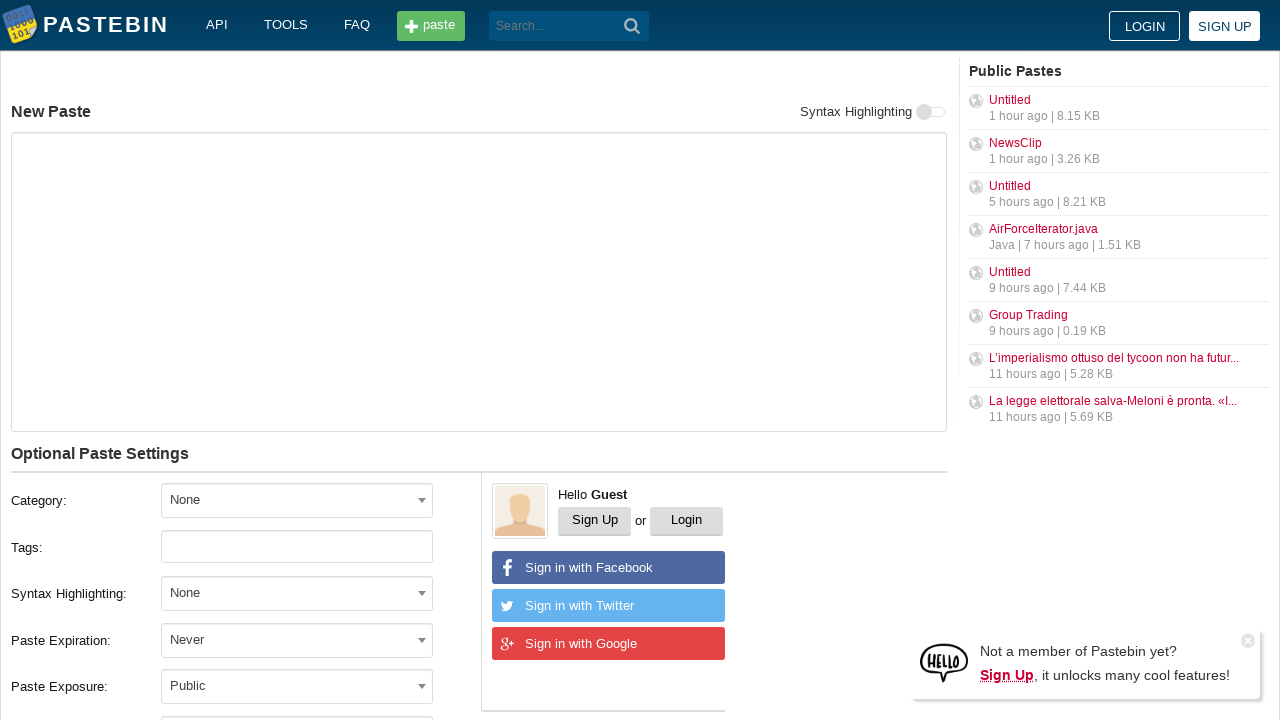

Waited for paste text area to be present
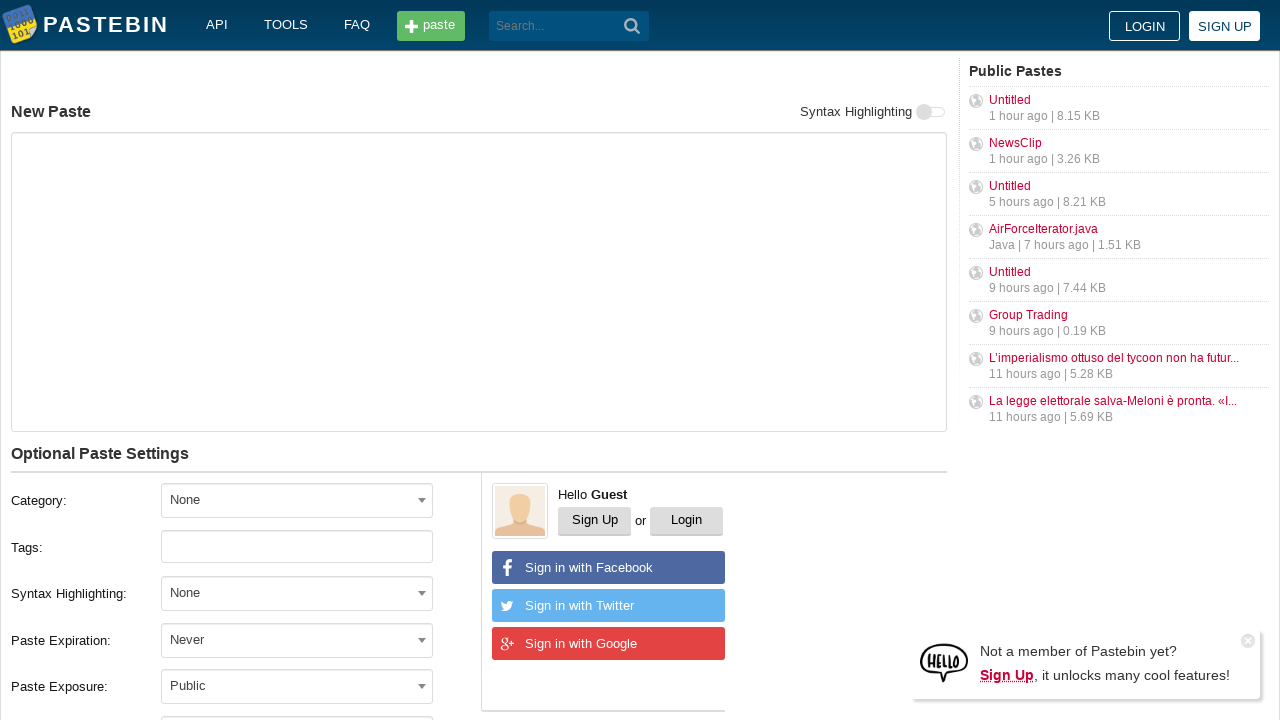

Filled paste text area with 'Hello from WebDriver' on #postform-text
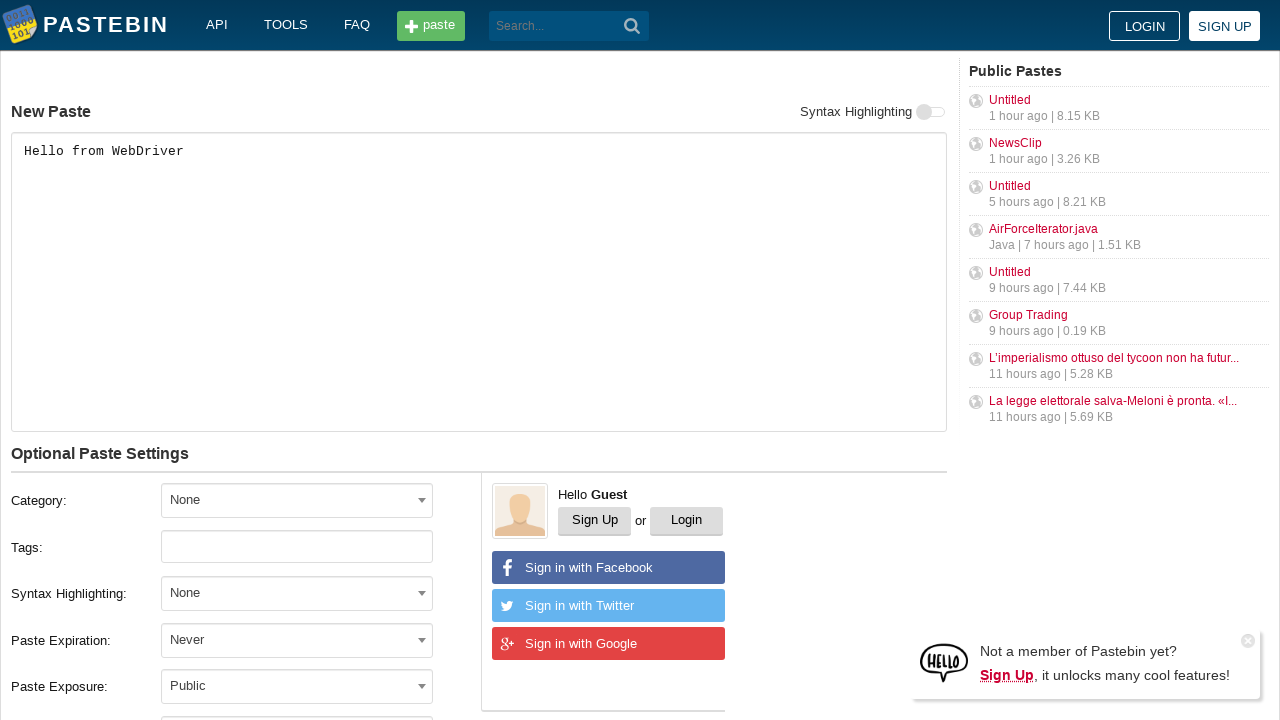

Waited for expiration dropdown to be present
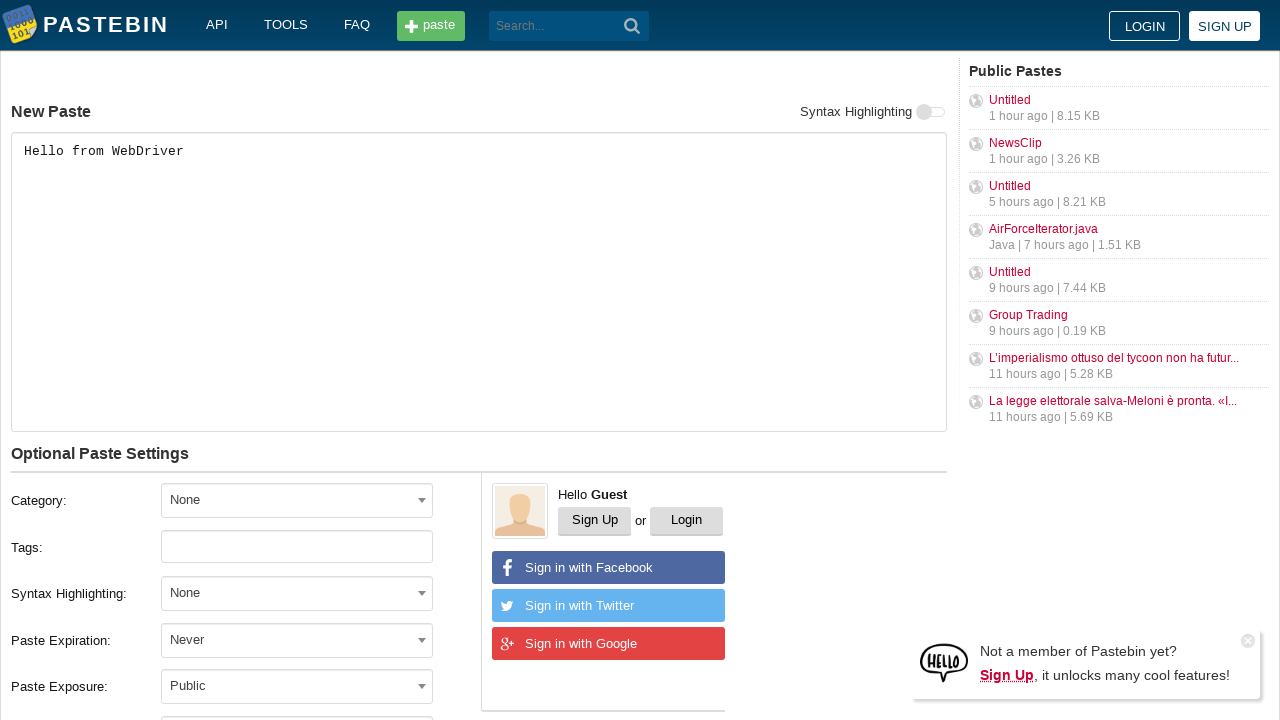

Clicked expiration dropdown at (297, 640) on span[data-select2-id='3']
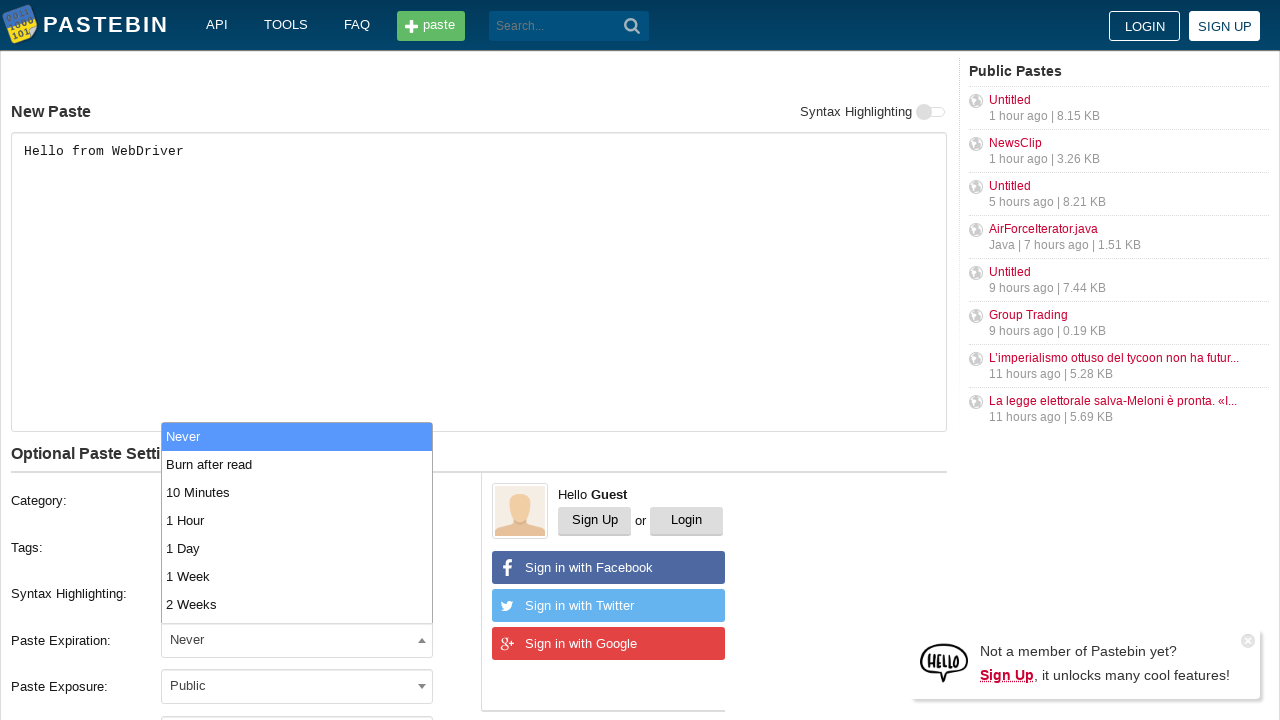

Waited for '10 Minutes' expiration option to be present
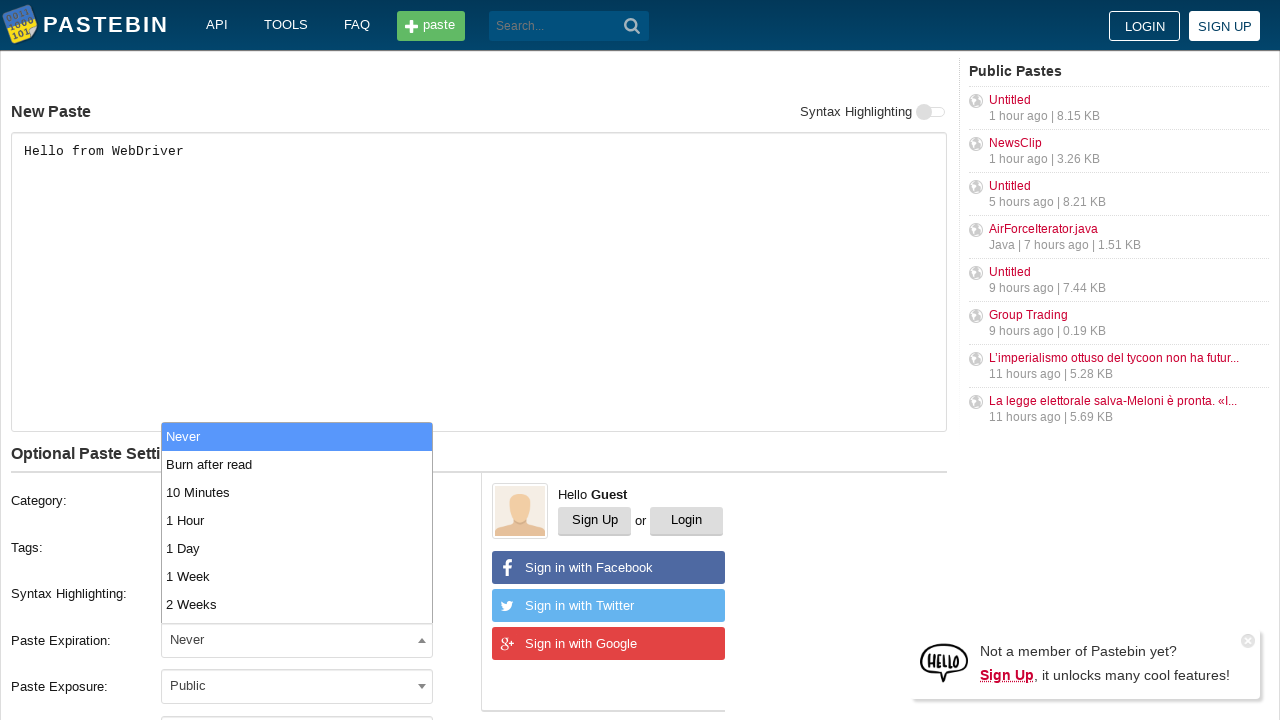

Selected '10 Minutes' expiration option at (297, 492) on xpath=//li[text()='10 Minutes']
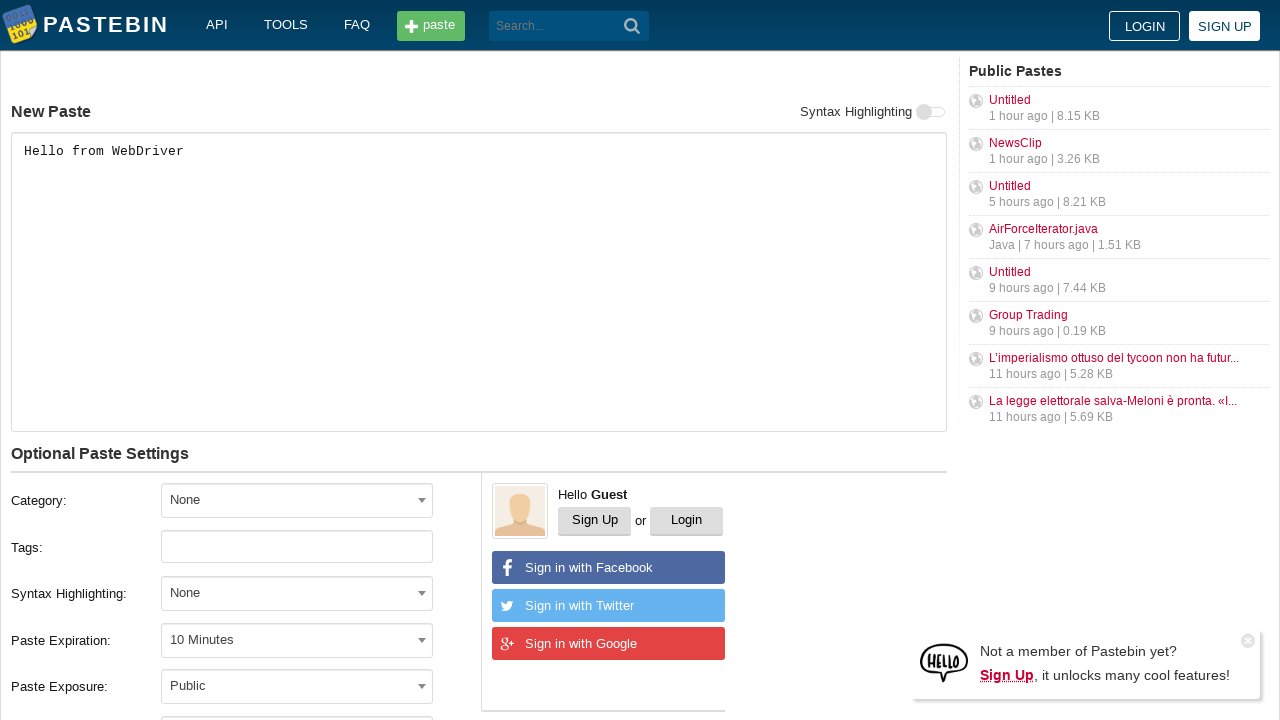

Waited for paste name field to be present
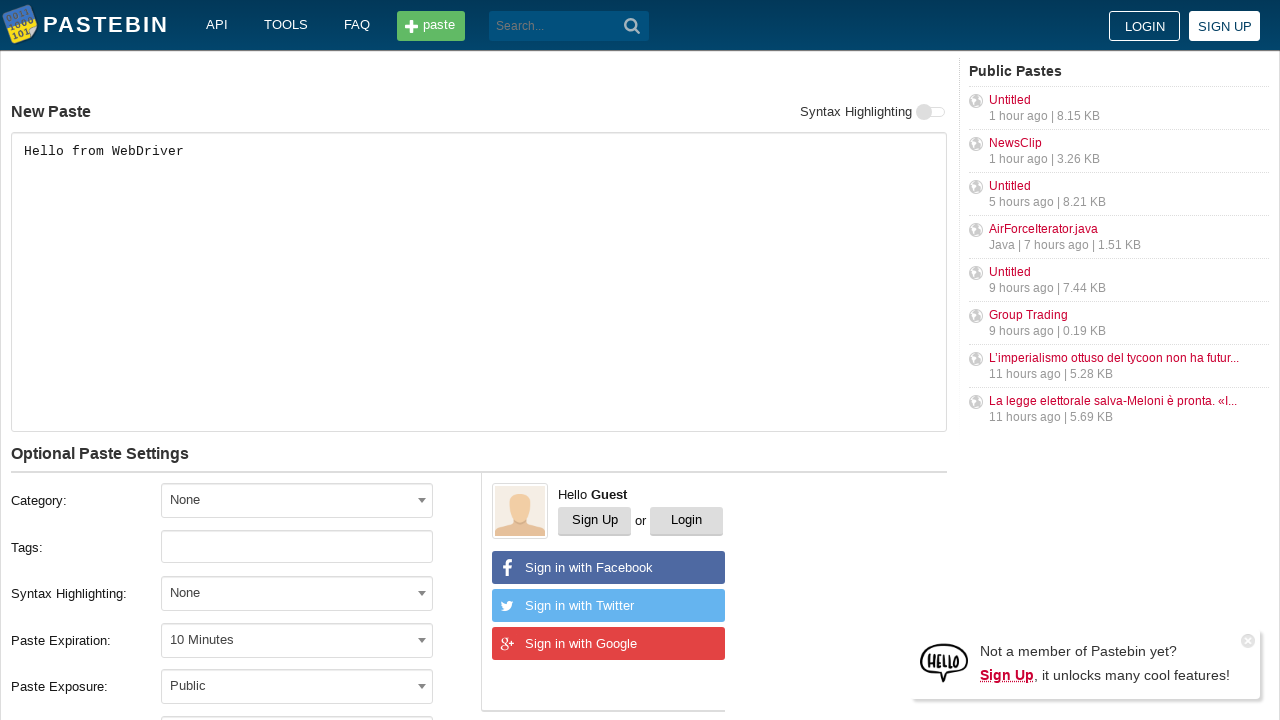

Filled paste name field with 'helloweb' on #postform-name
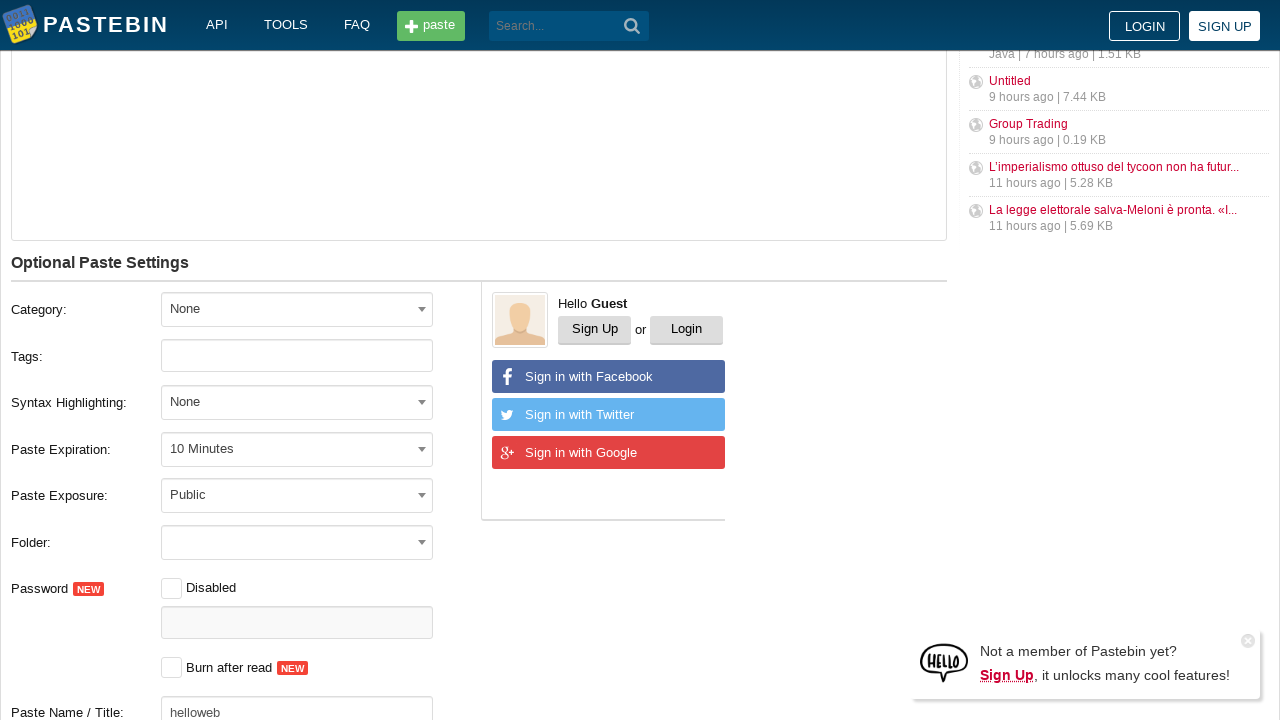

Clicked 'Create New Paste' button at (240, 400) on xpath=//button[text()='Create New Paste']
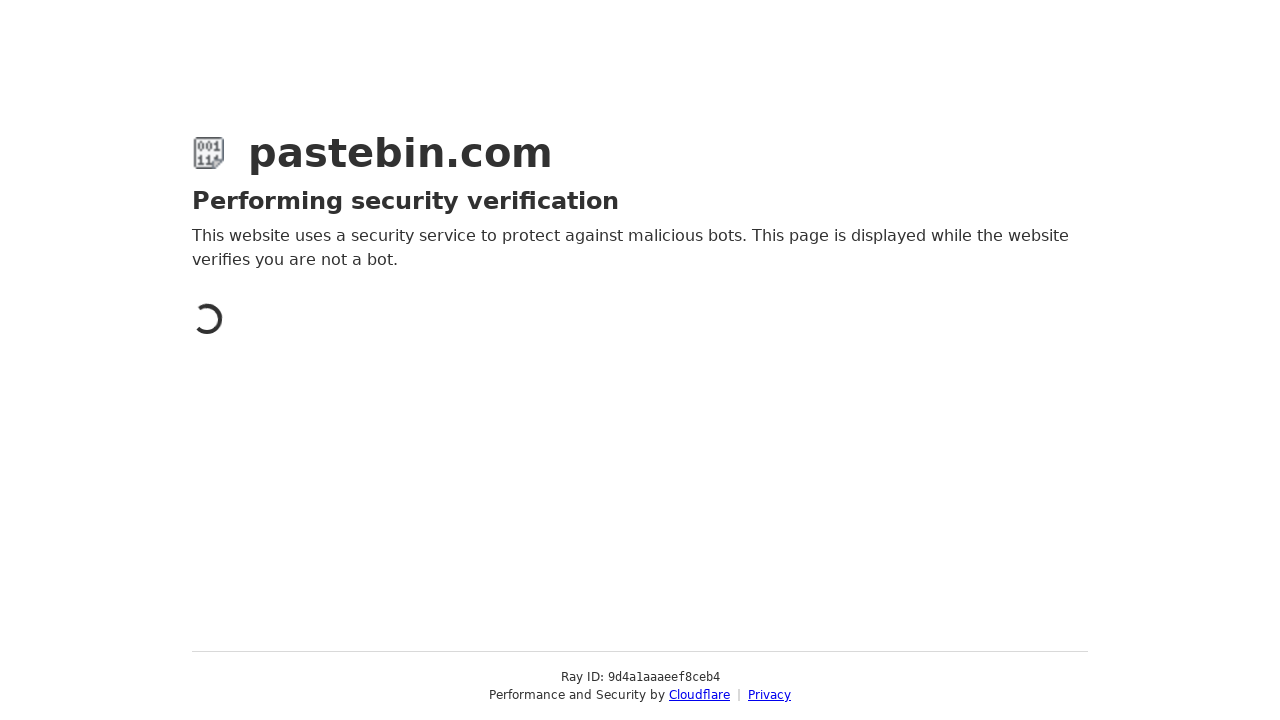

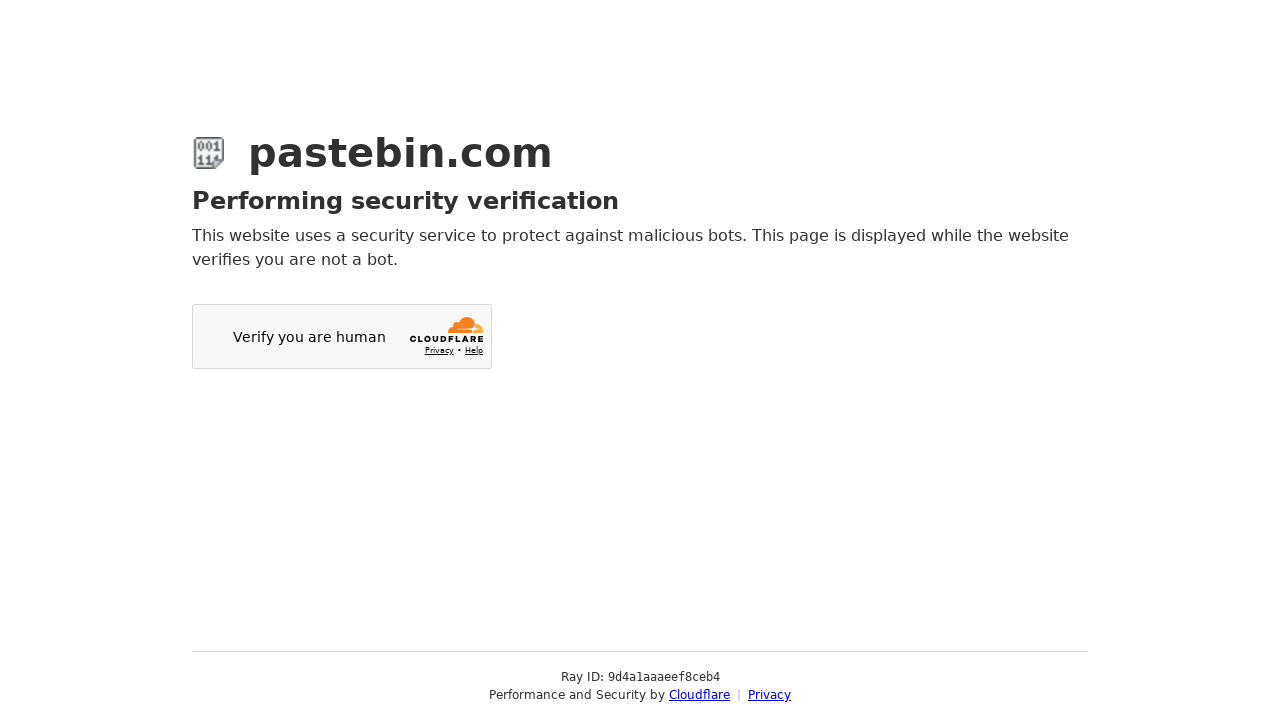